Tests JavaScript alert handling by triggering simple and prompt alerts, accepting them, and entering text in the prompt alert

Starting URL: https://syntaxprojects.com/javascript-alert-box-demo.php

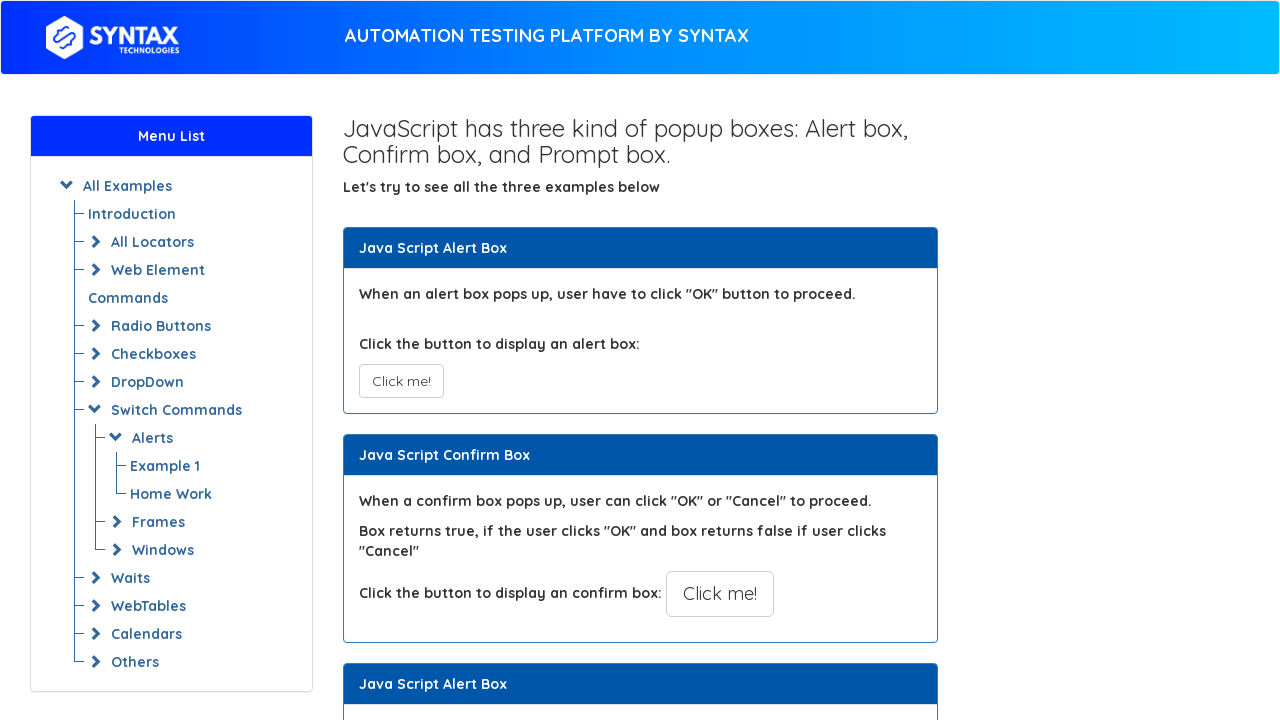

Clicked button to trigger simple alert at (401, 381) on xpath=//button[@onclick='myAlertFunction()']
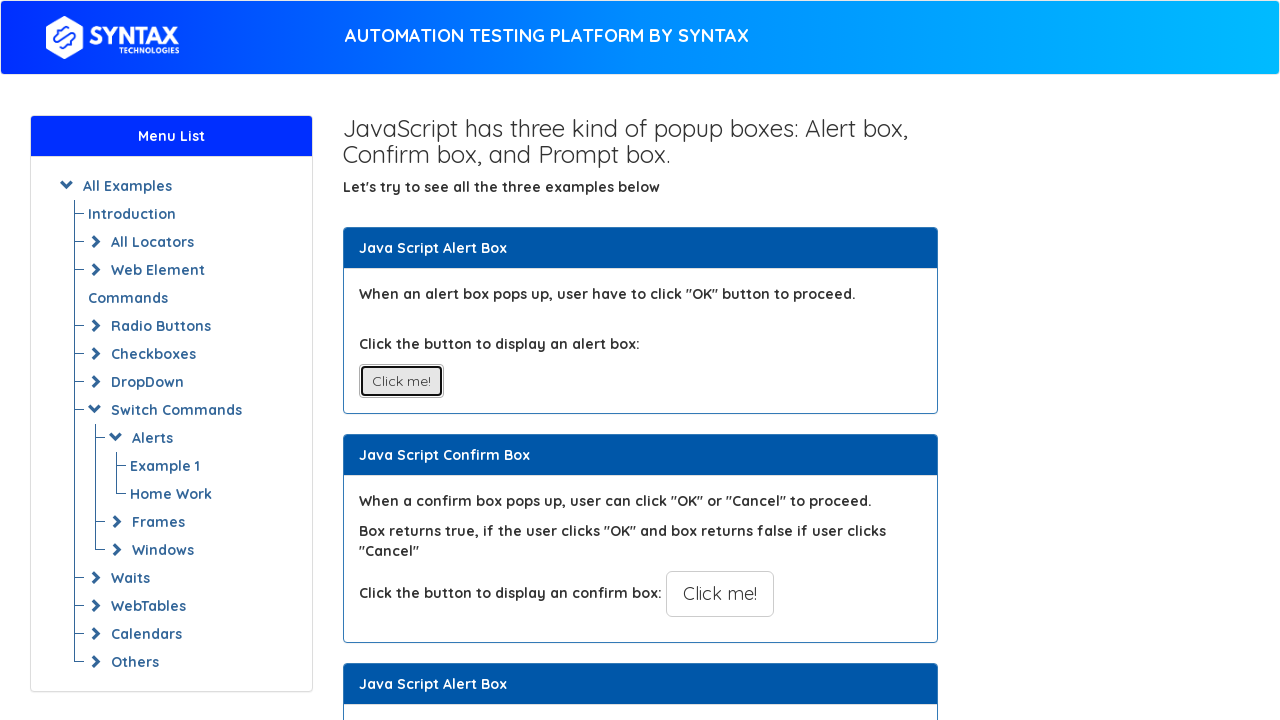

Set up event listener to accept simple alert
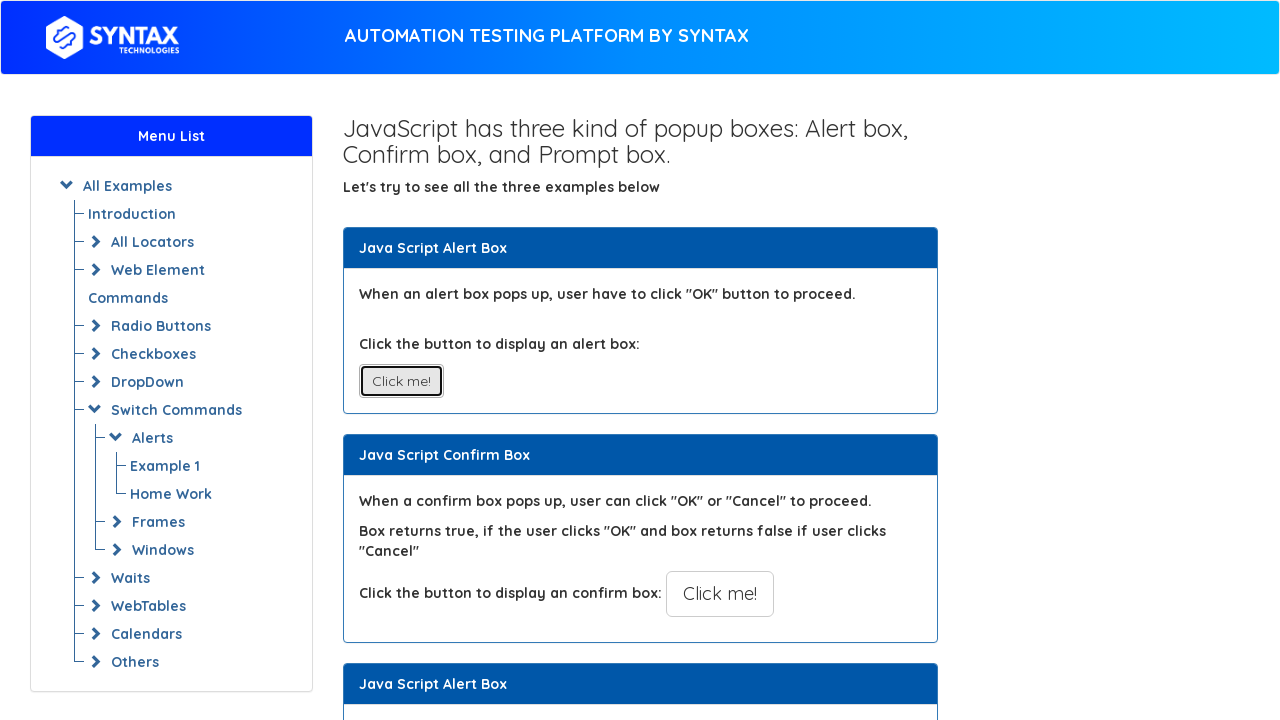

Clicked button to trigger prompt alert at (714, 360) on xpath=//button[@onclick='myPromptFunction()']
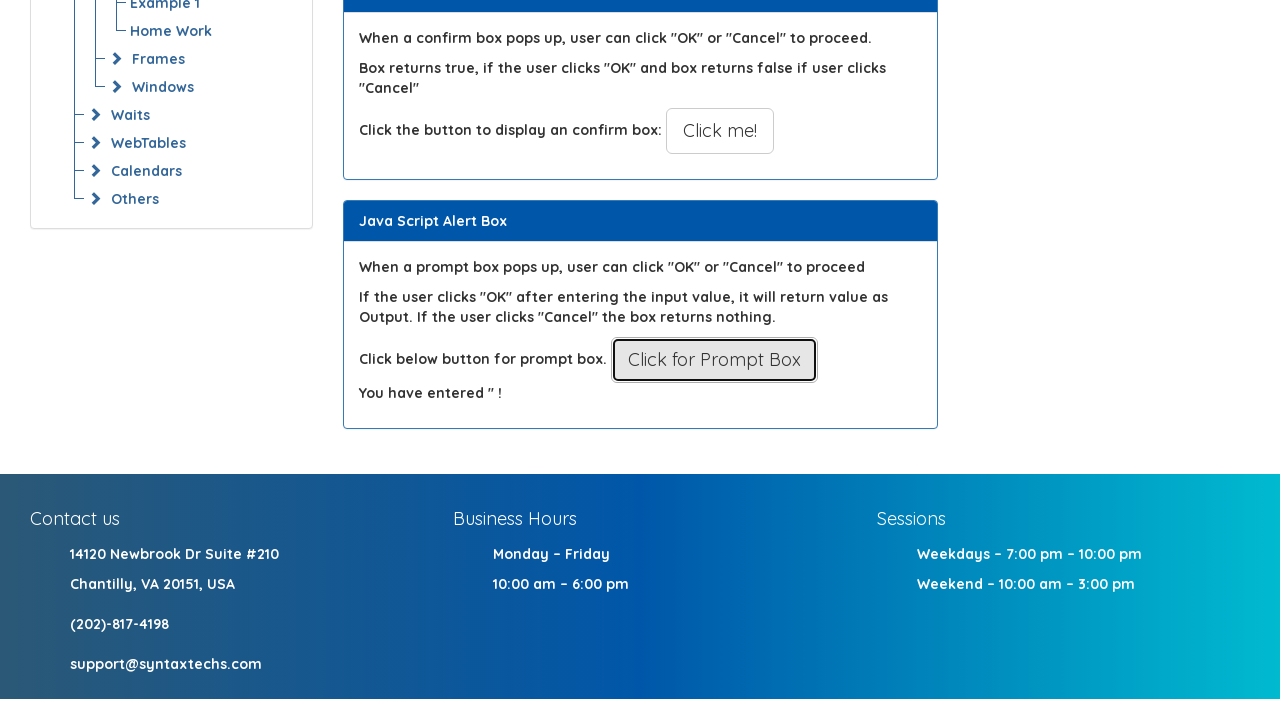

Set up event listener to handle prompt alert with text entry
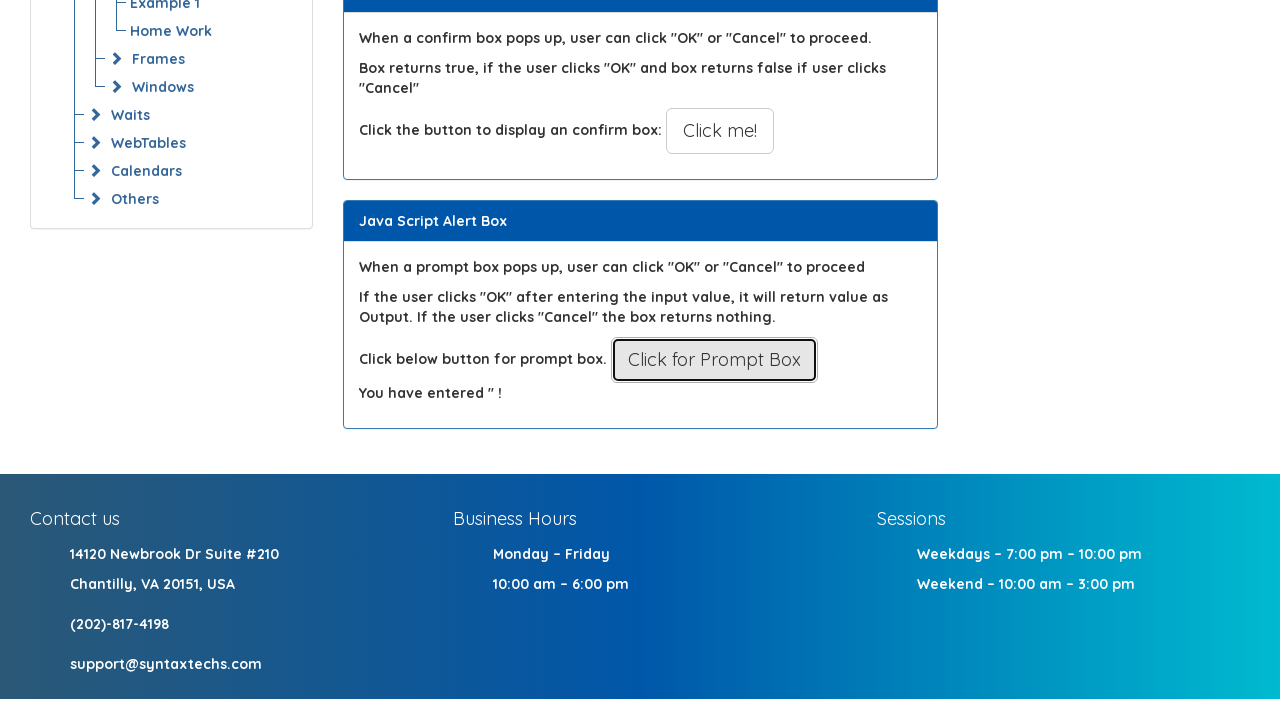

Clicked button to trigger prompt alert and entered 'Hello Batch 12 Students' at (714, 360) on xpath=//button[@onclick='myPromptFunction()']
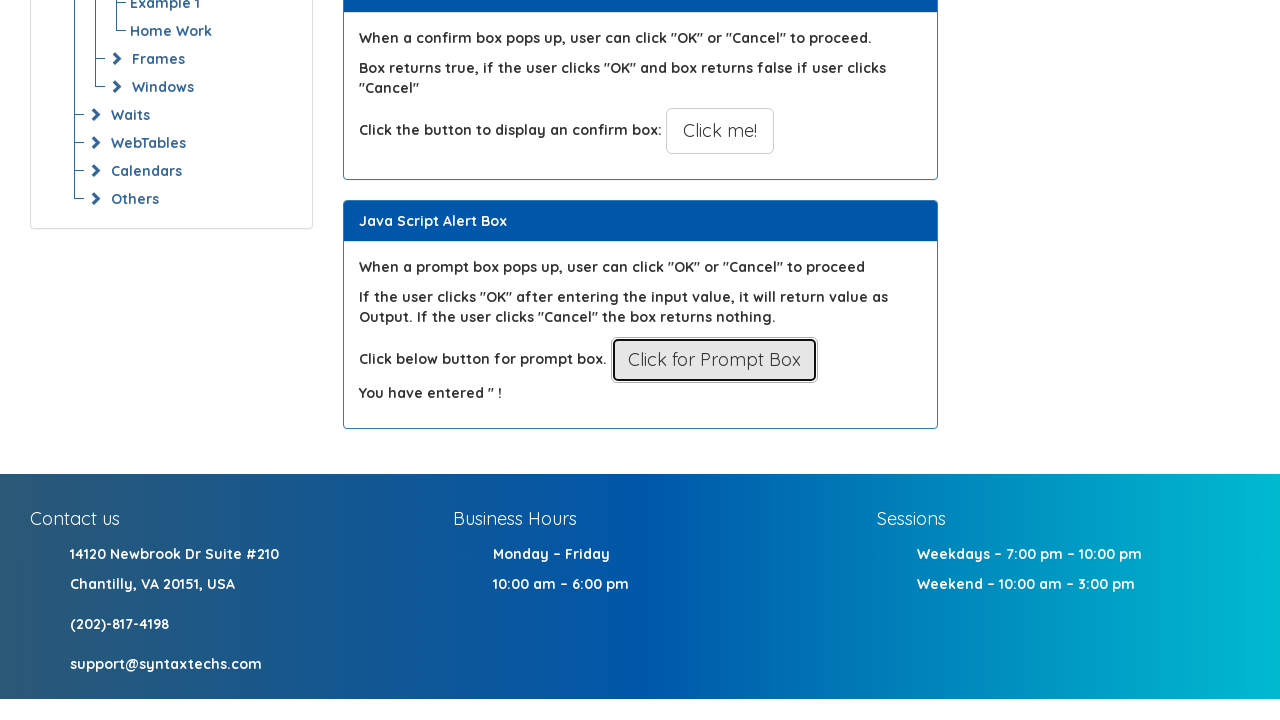

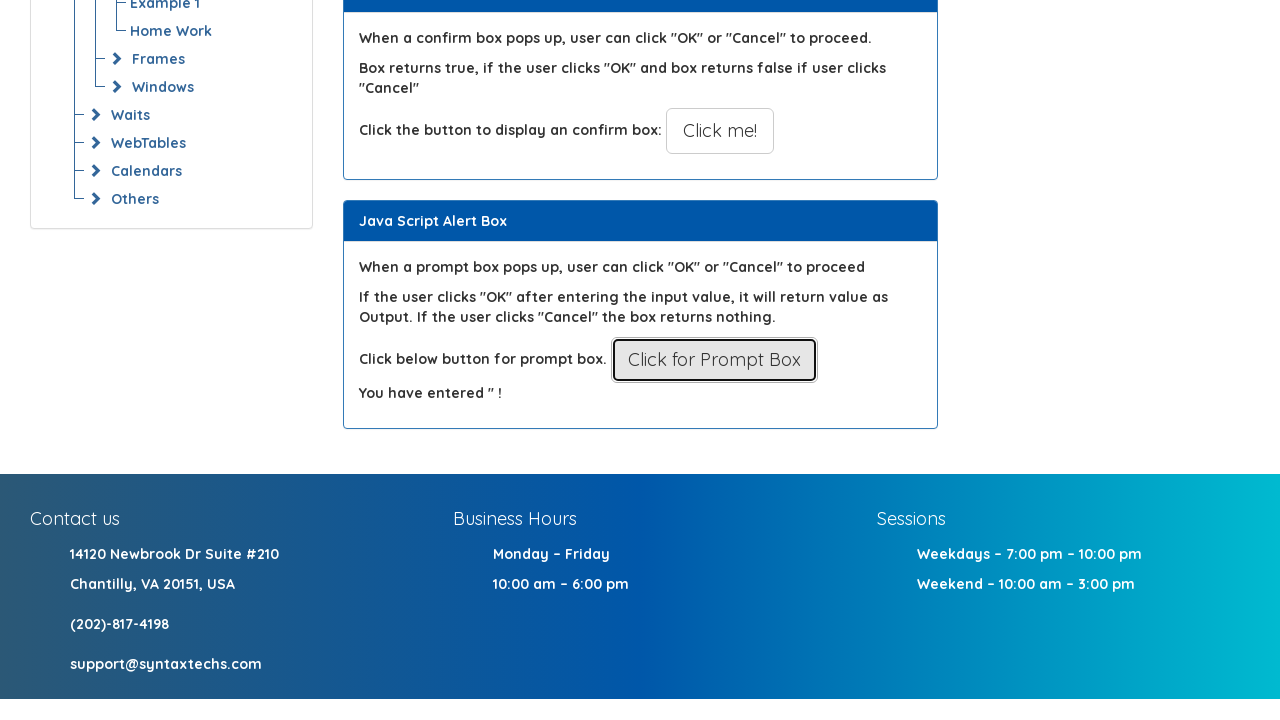